Fills out a registration form with first name, last name, gender selection, and password

Starting URL: http://demo.automationtesting.in/Register.html

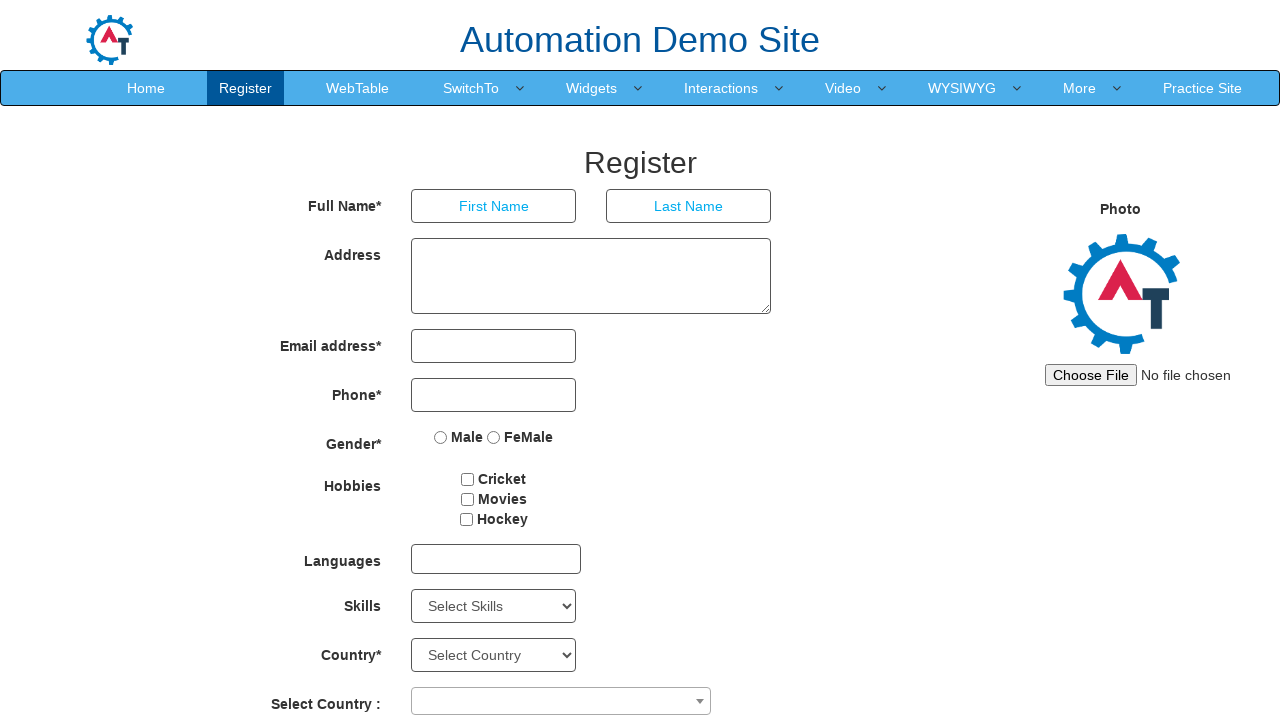

Filled first name field with 'Ankit' on input[placeholder='First Name']
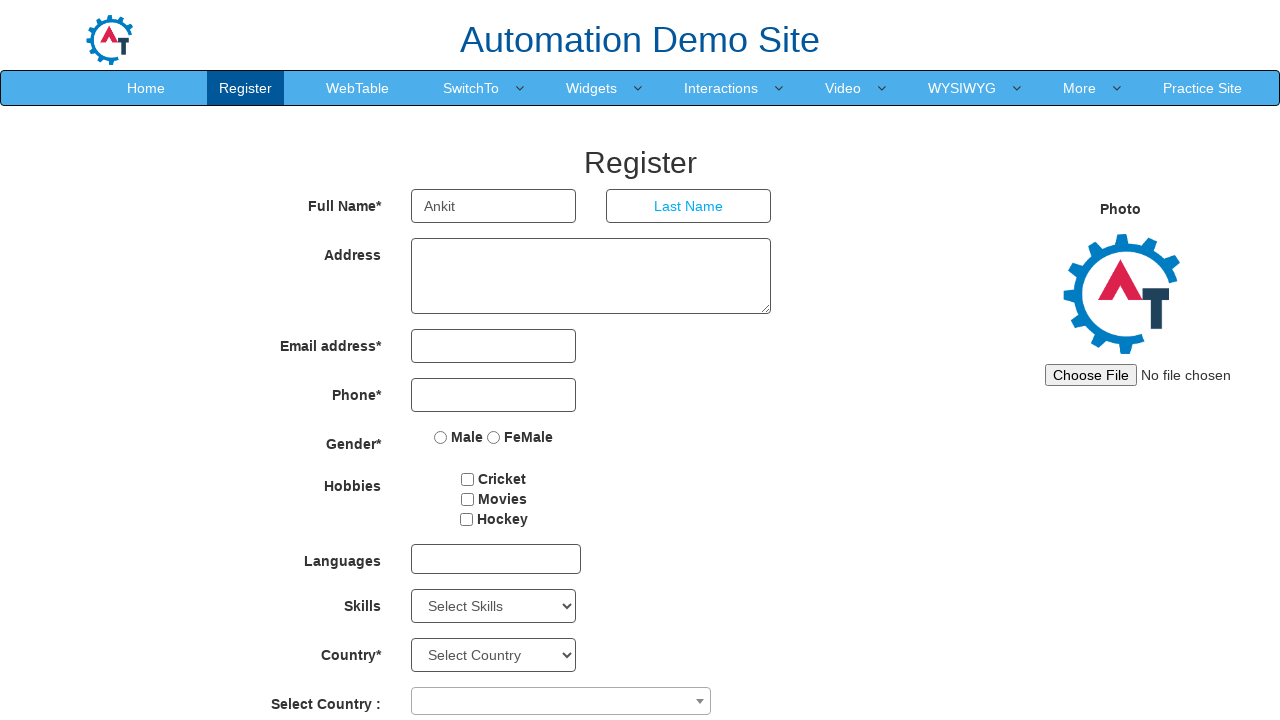

Filled last name field with 'Nigam' on input[placeholder='Last Name']
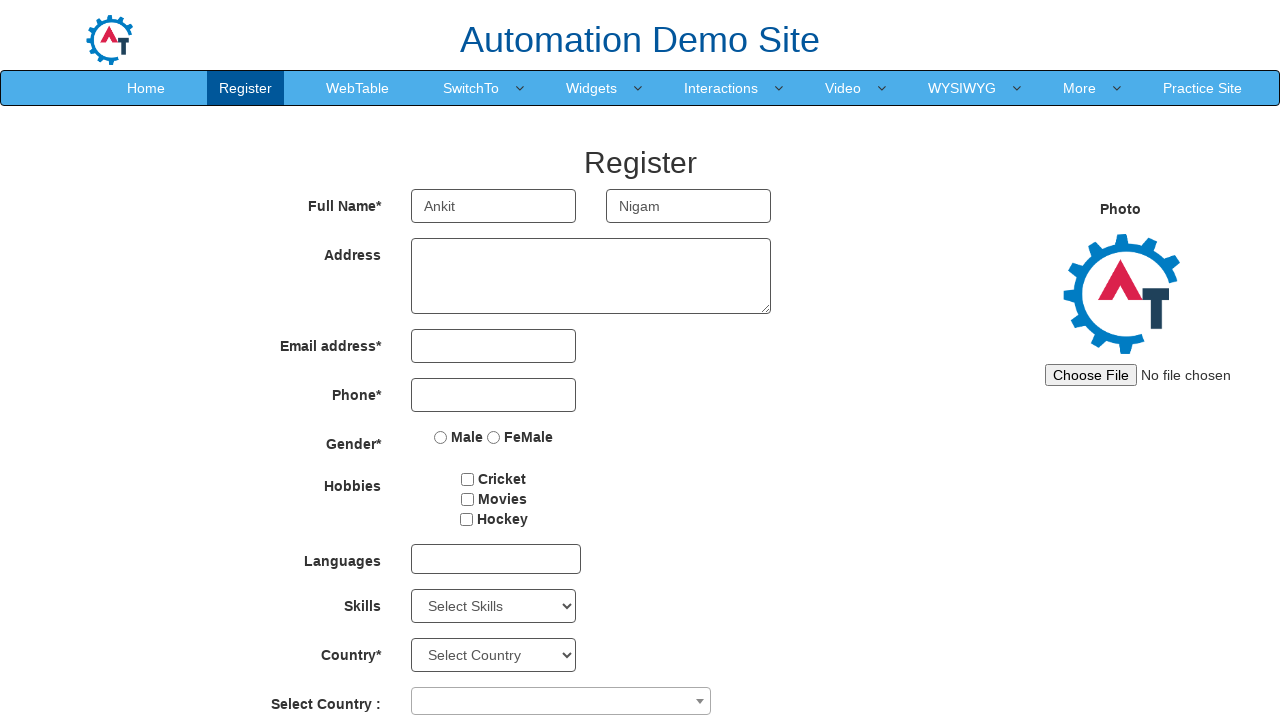

Selected Male gender radio button at (441, 437) on input[value='Male']
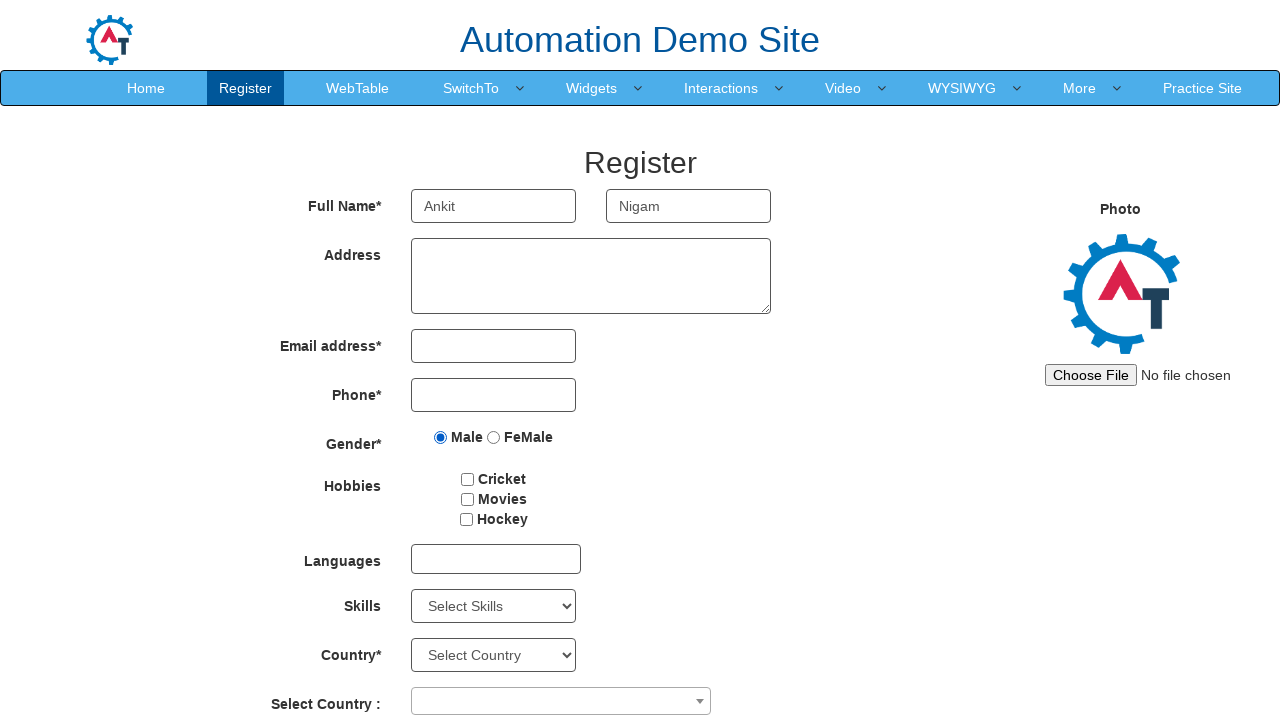

Filled password field with 'BlaBla' on #firstpassword
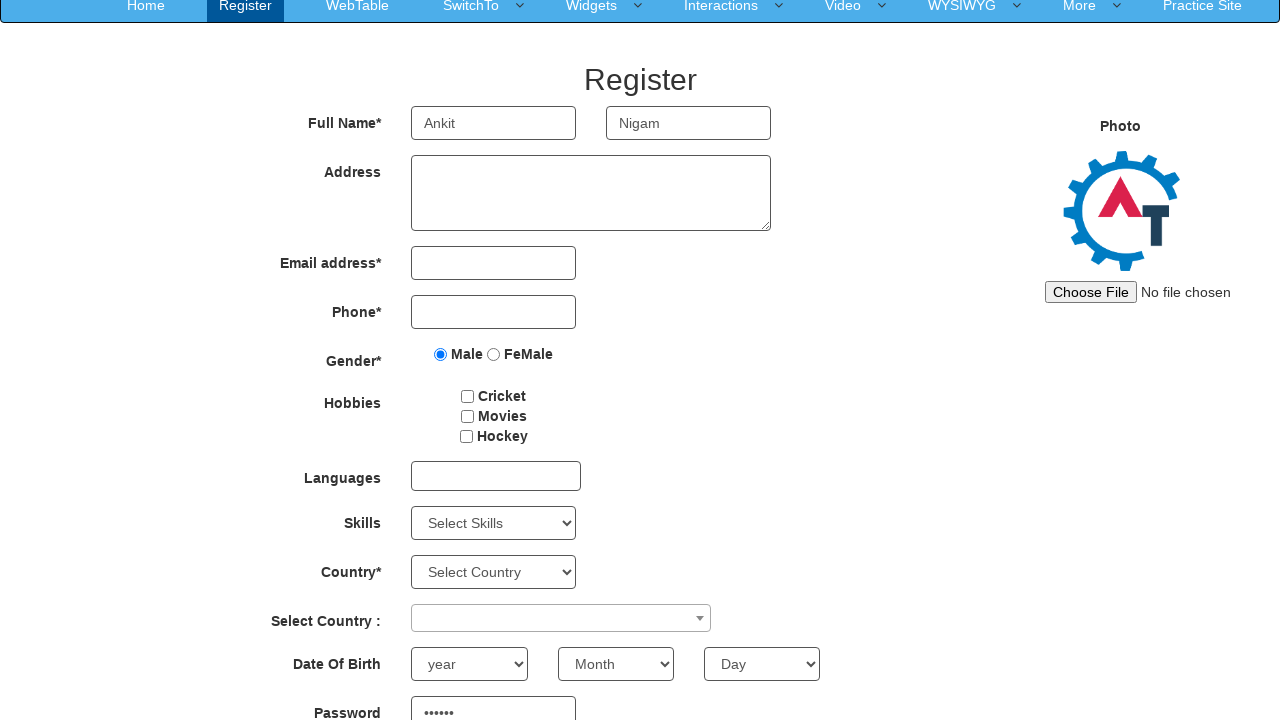

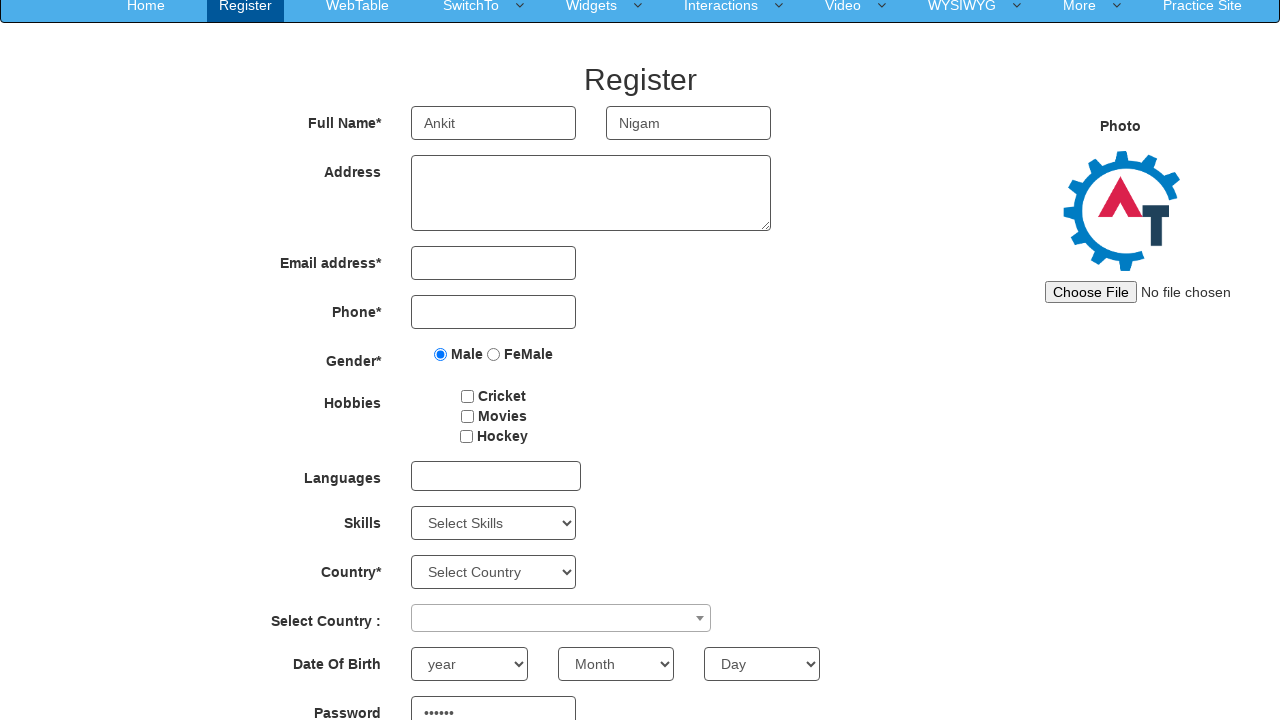